Tests dropdown selection by index, selecting Option 1 and verifying the selection

Starting URL: https://the-internet.herokuapp.com/dropdown

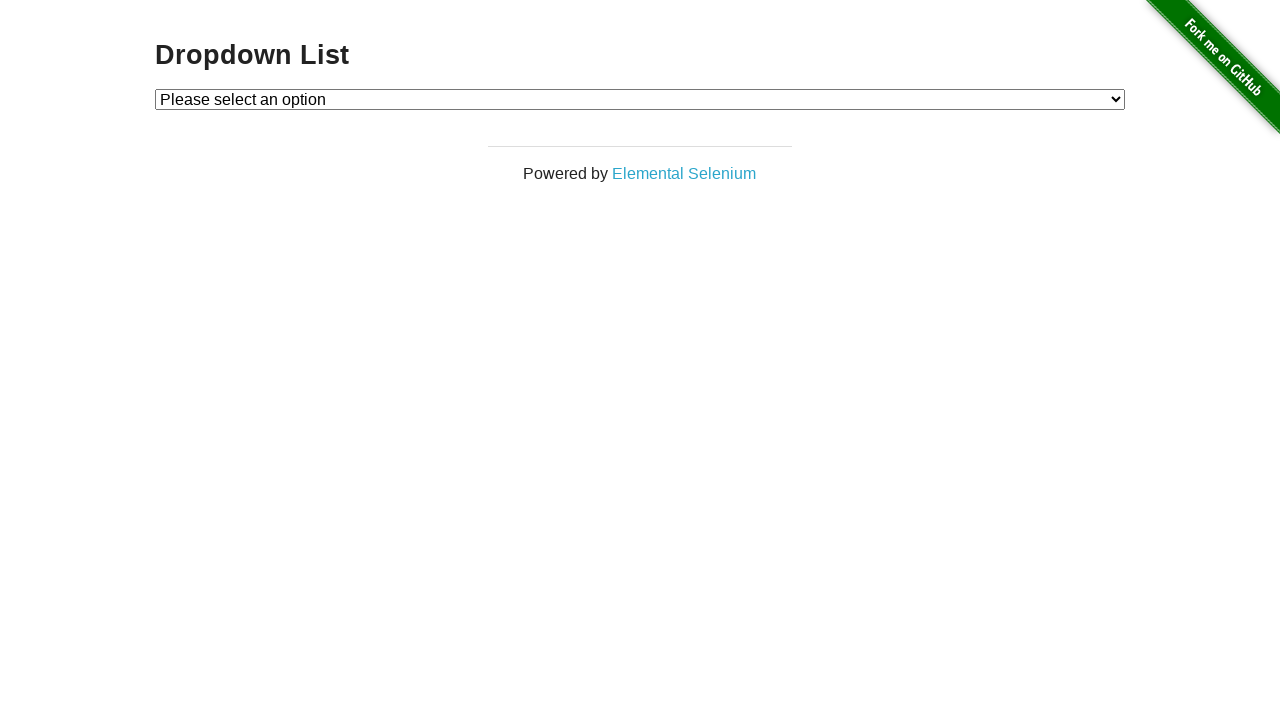

Located dropdown element with id 'dropdown'
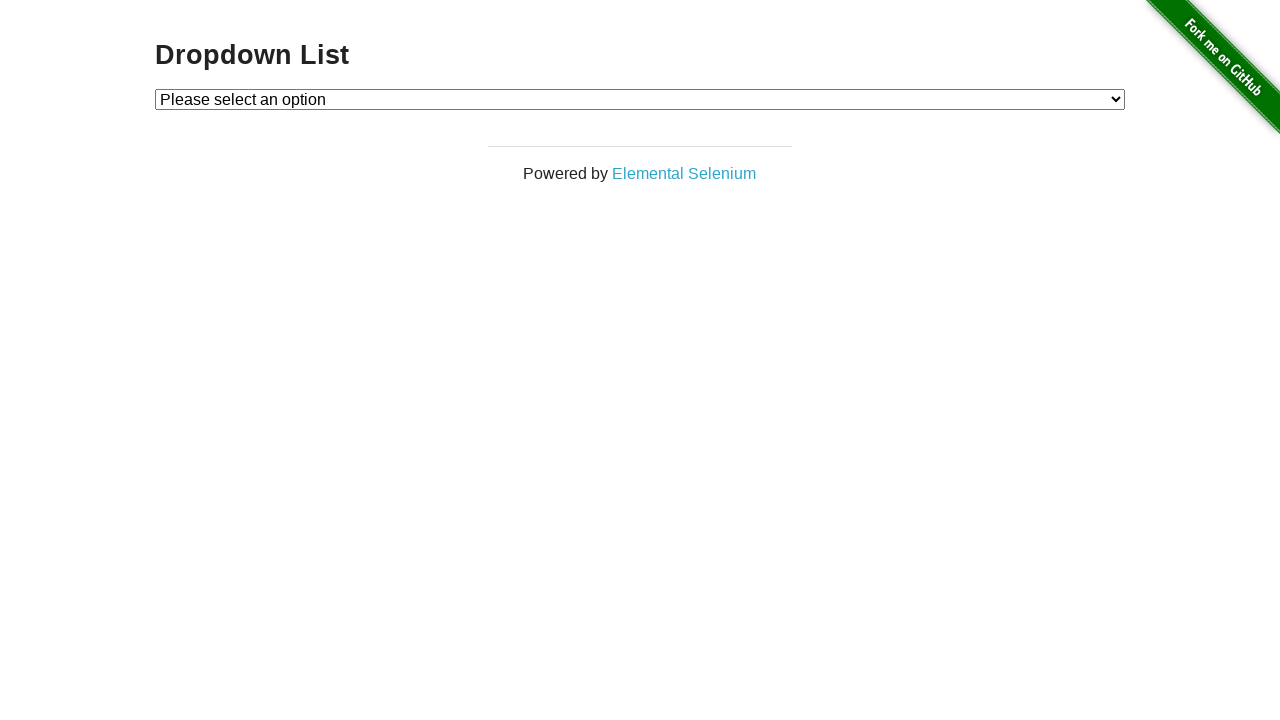

Selected Option 1 from dropdown by index on select#dropdown
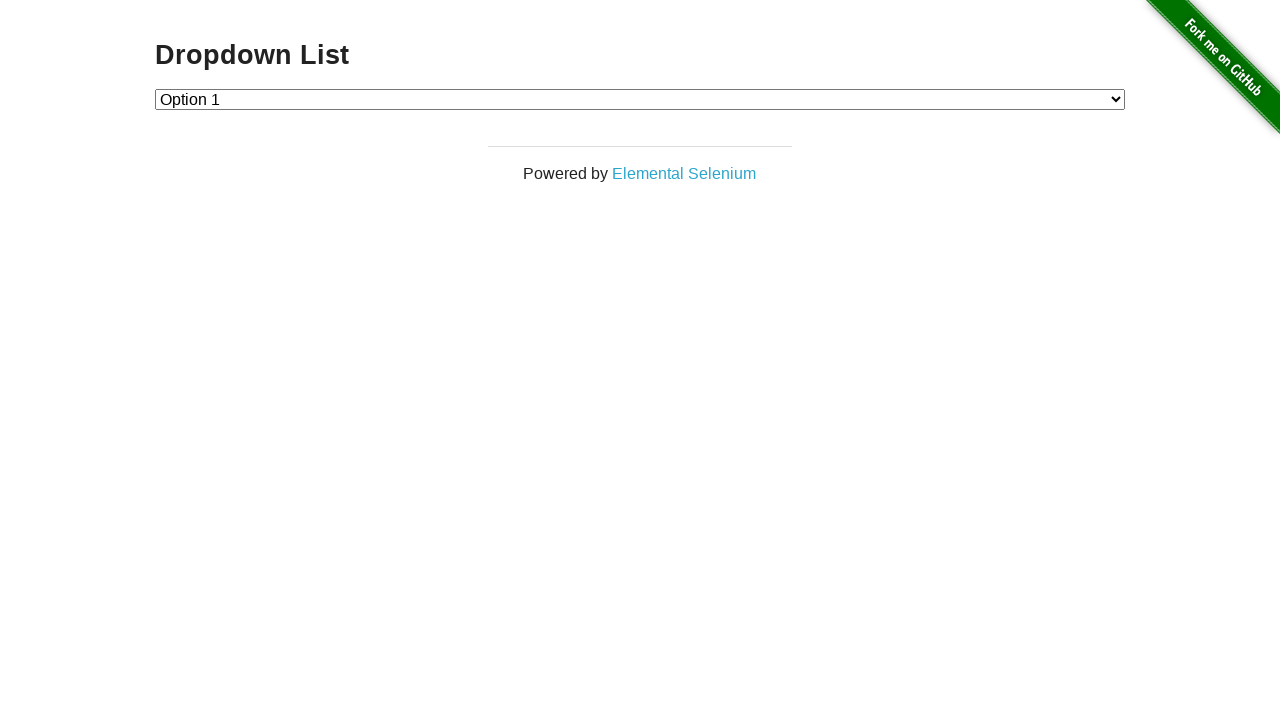

Verified that dropdown value equals '1'
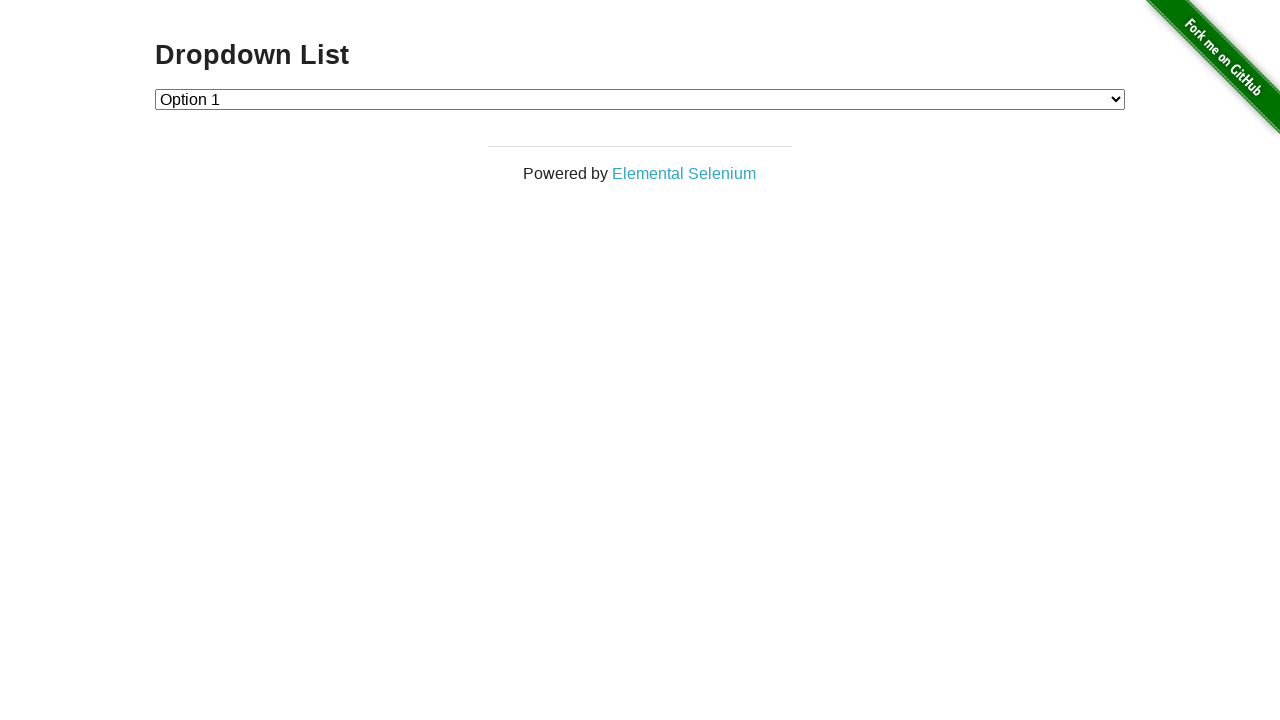

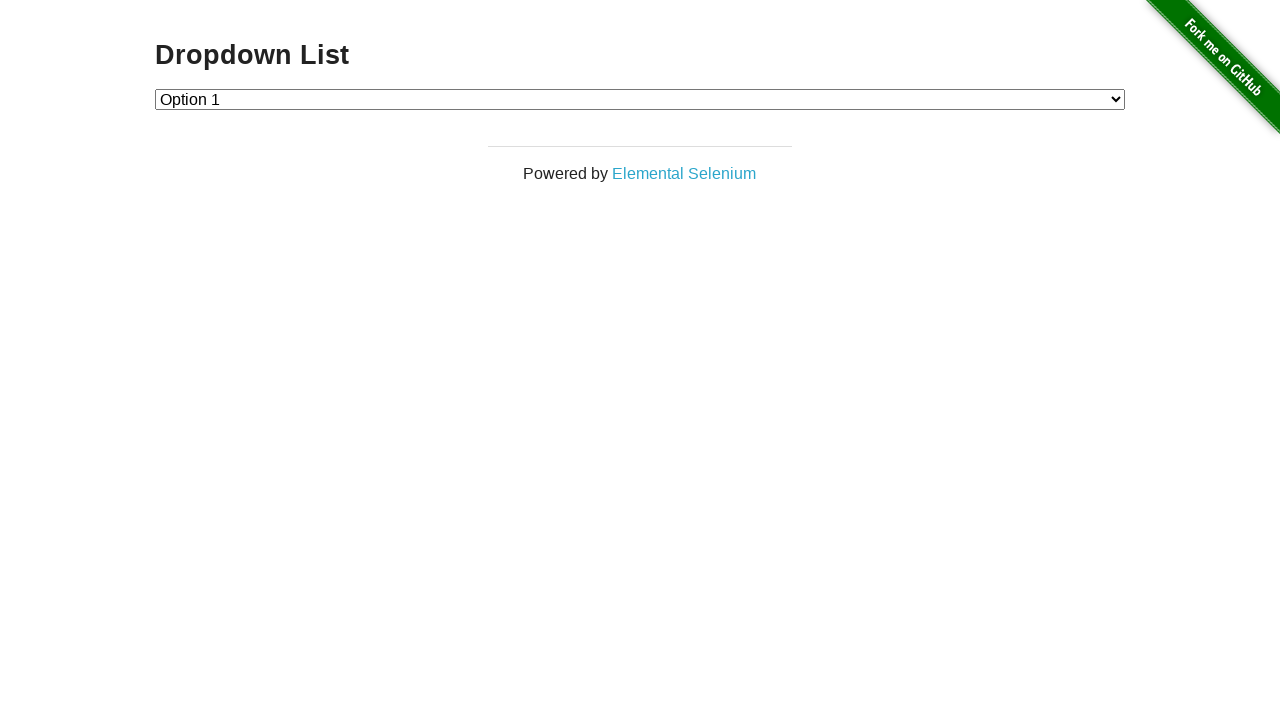